Tests product review submission functionality by navigating to a product page, selecting the reviews tab, rating with 5 stars, and submitting a review with comment, name, and email

Starting URL: https://practice.automationtesting.in

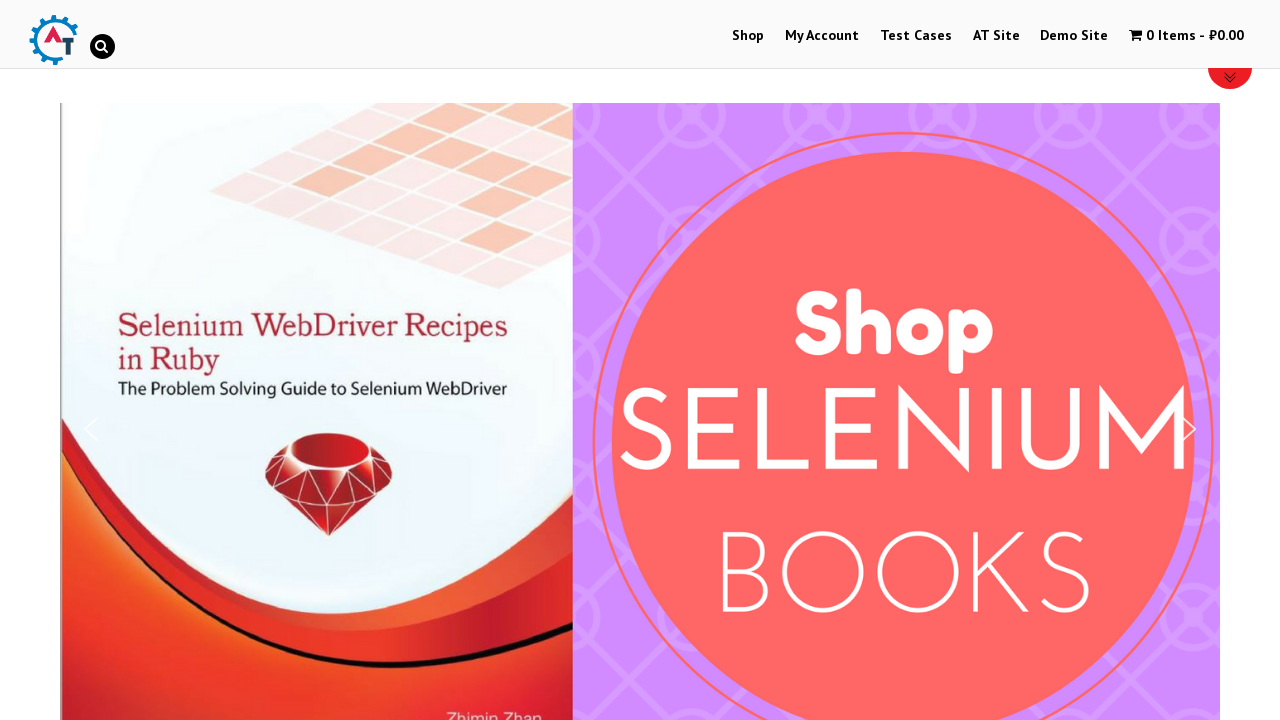

Scrolled down 600 pixels to view products
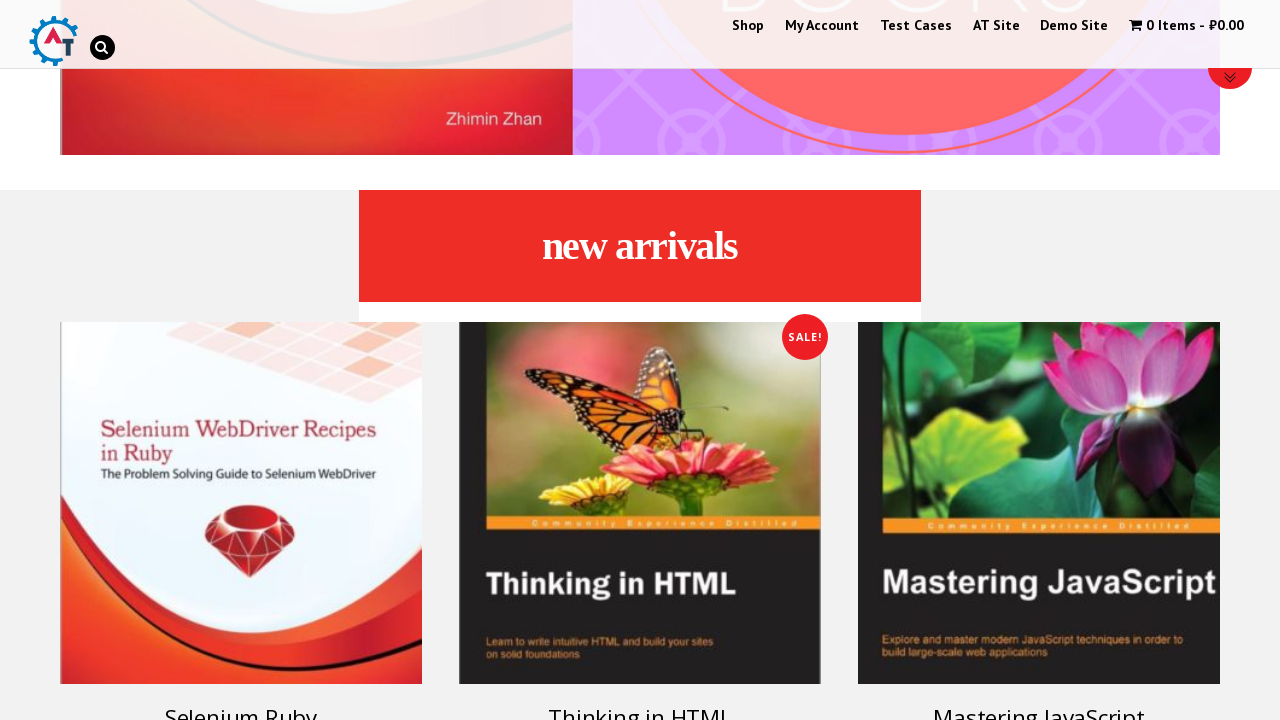

Clicked on Selenium Ruby product at (241, 702) on div.woocommerce .post-160>a>h3
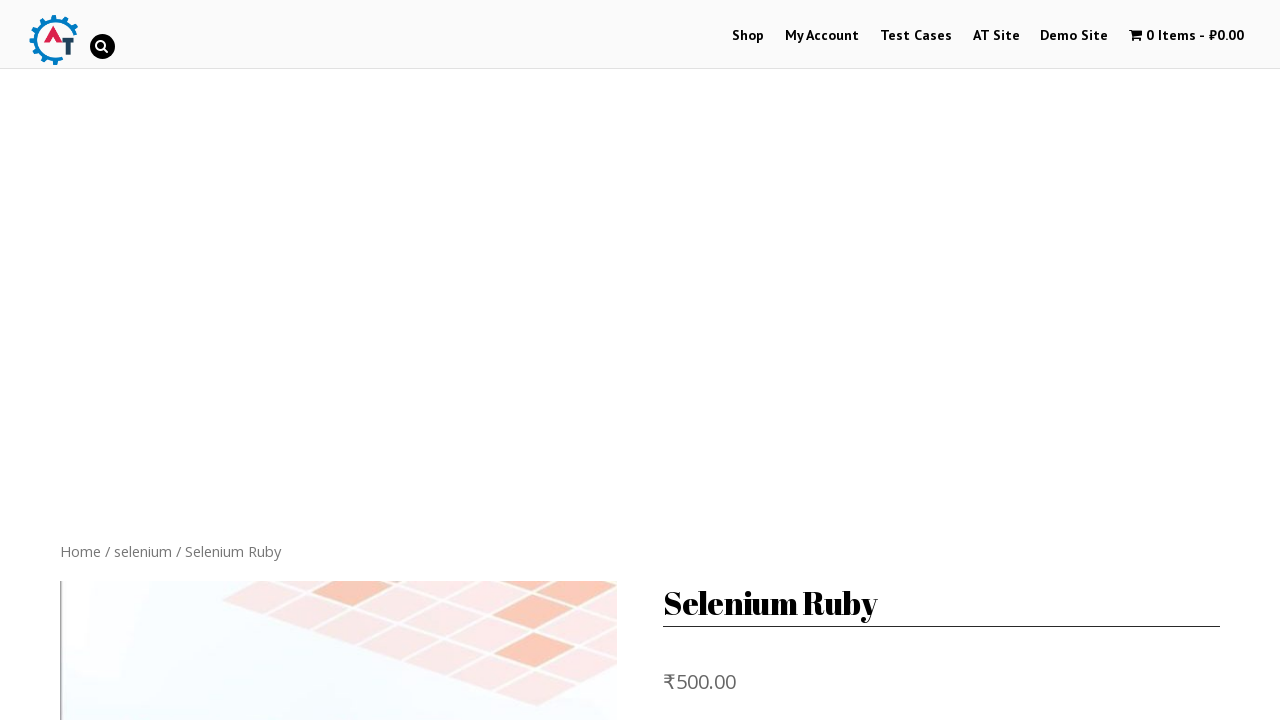

Clicked on the Reviews tab at (309, 360) on .reviews_tab
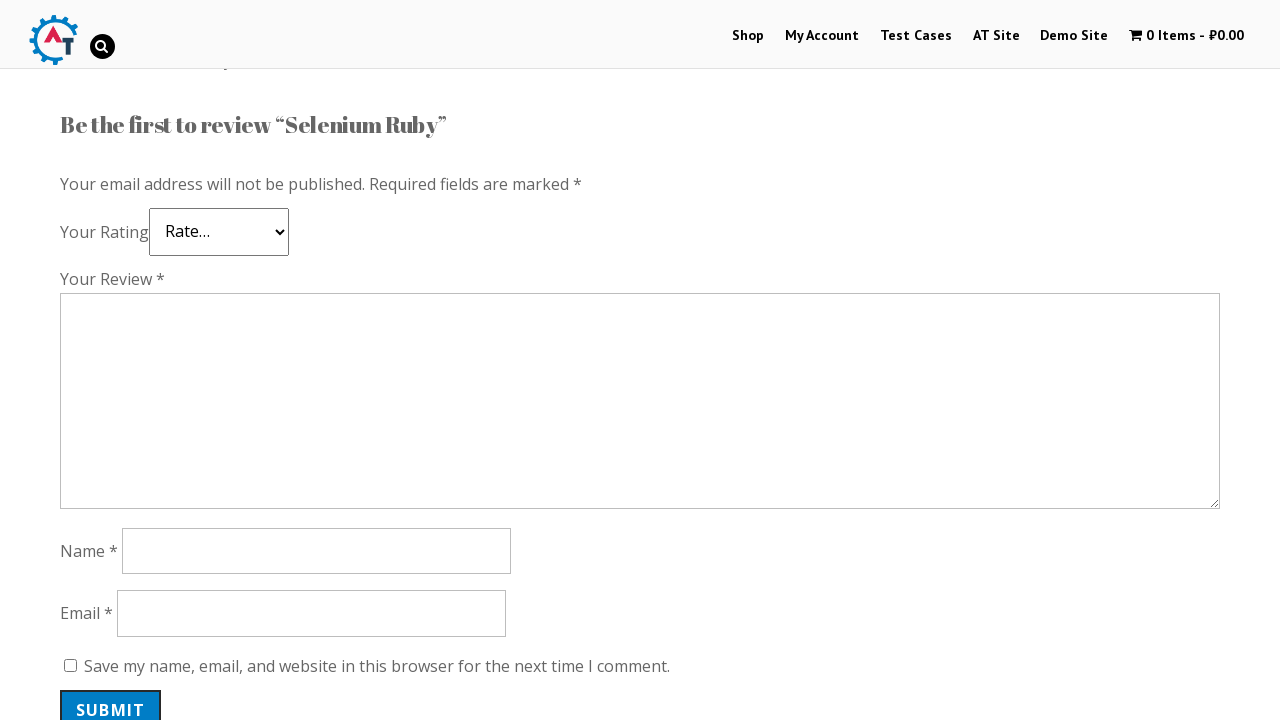

Selected 5-star rating at (132, 244) on .star-5
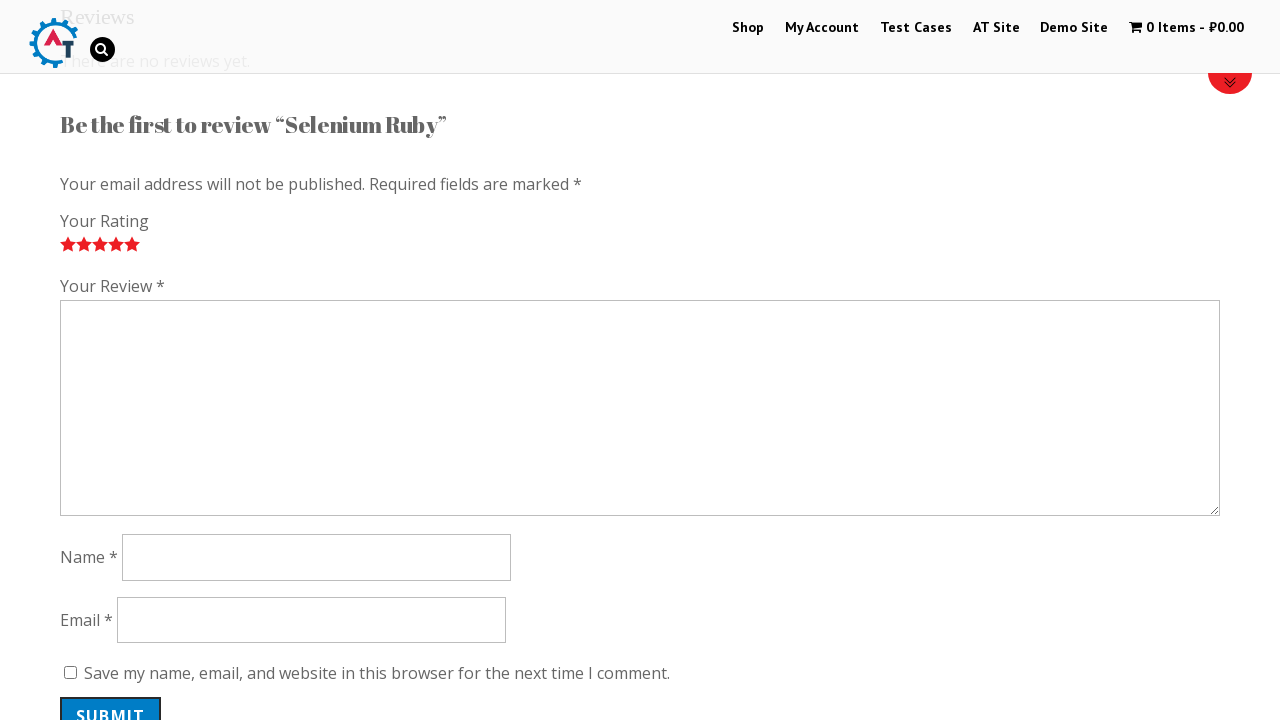

Filled in review comment: 'Great book for learning automation!' on #comment
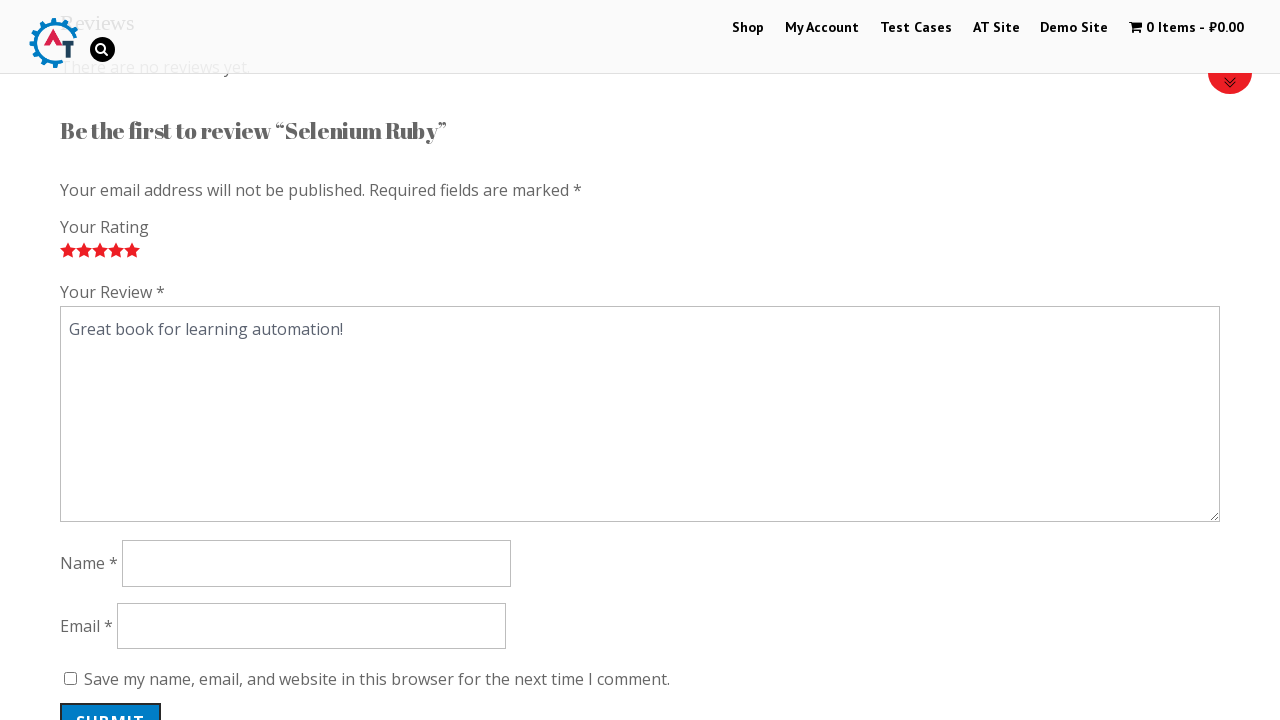

Filled in reviewer name: 'JohnDoe' on #author
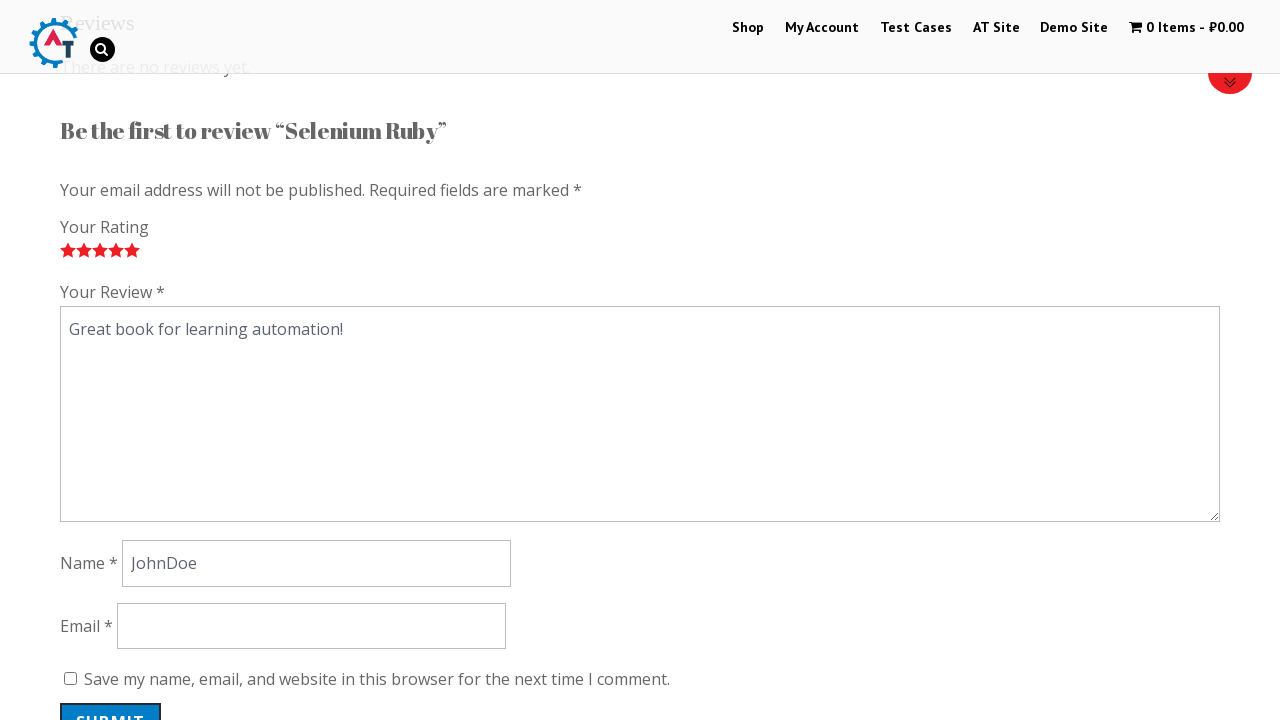

Filled in reviewer email: 'johndoe@example.com' on #email
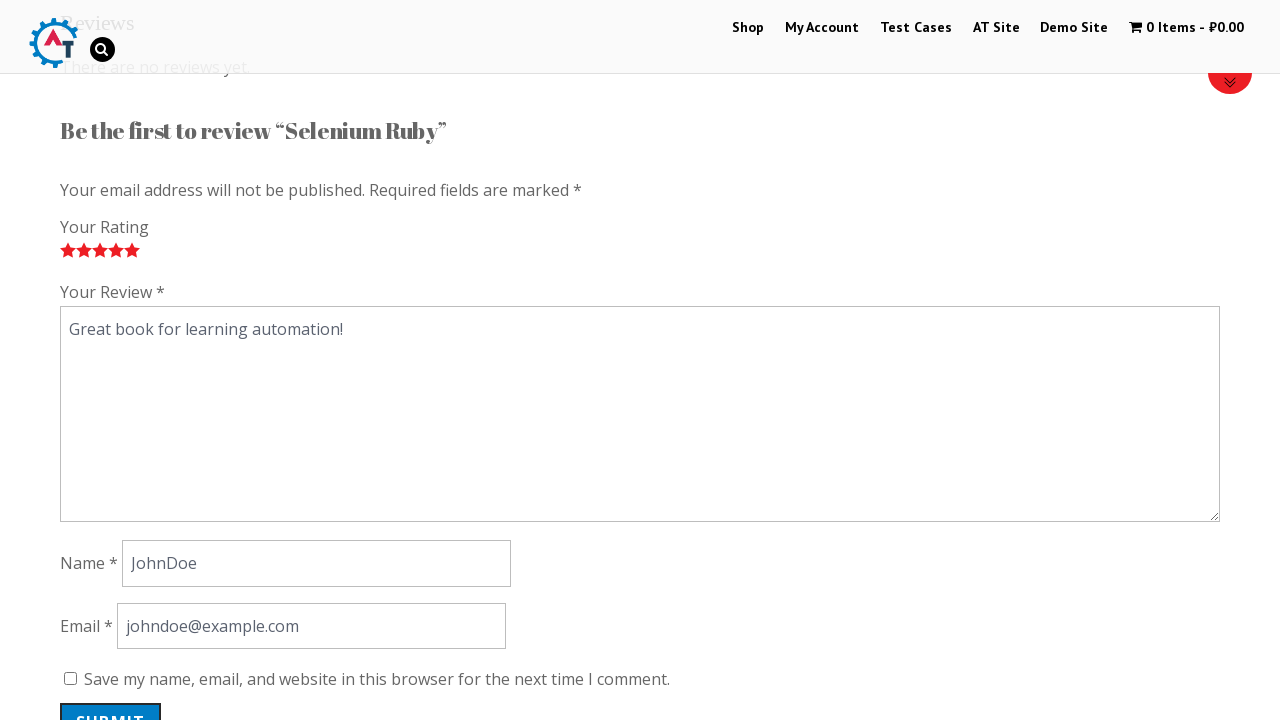

Submitted the product review at (111, 700) on #submit
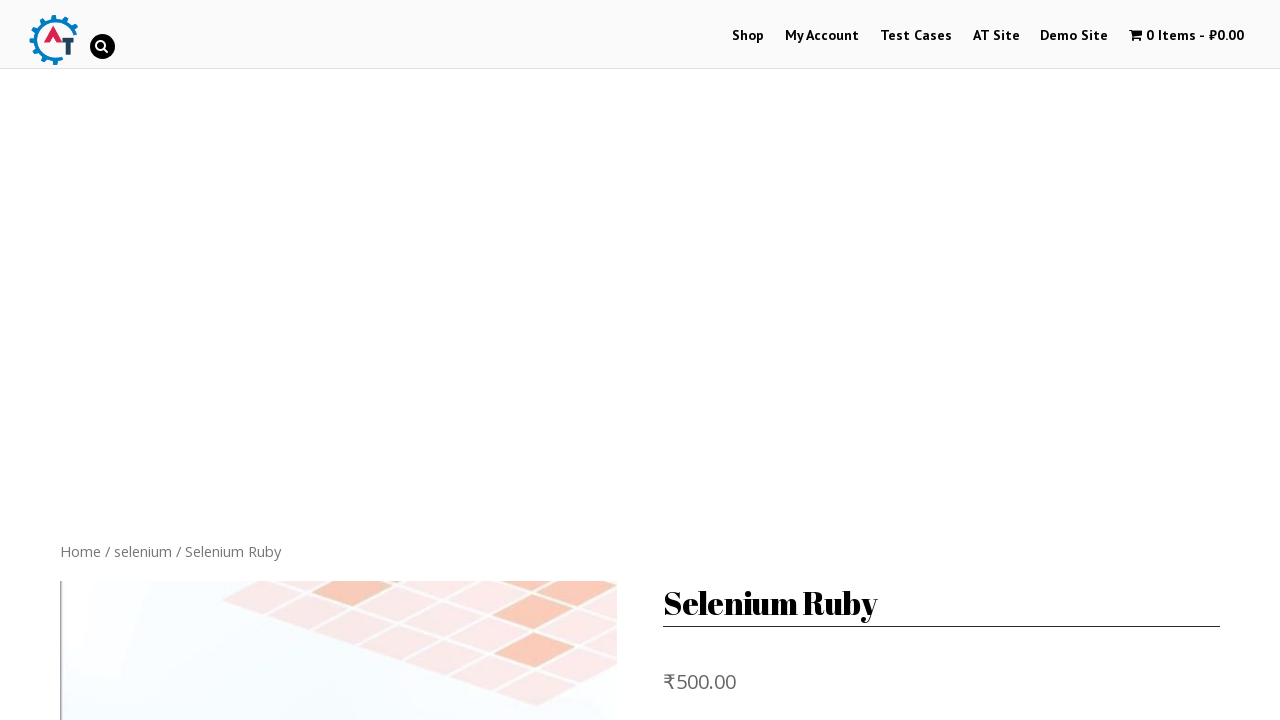

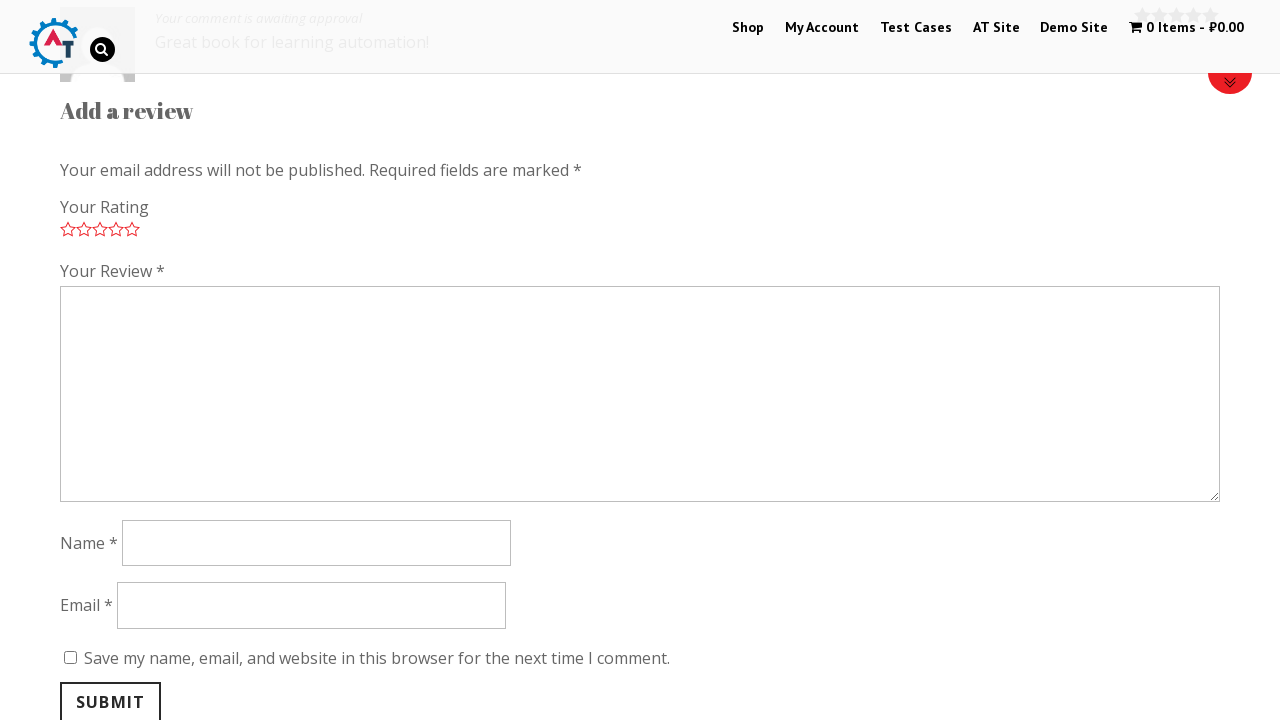